Opens multiple links in new tabs from the footer section of the page and retrieves the title of each opened tab

Starting URL: https://rahulshettyacademy.com/AutomationPractice/

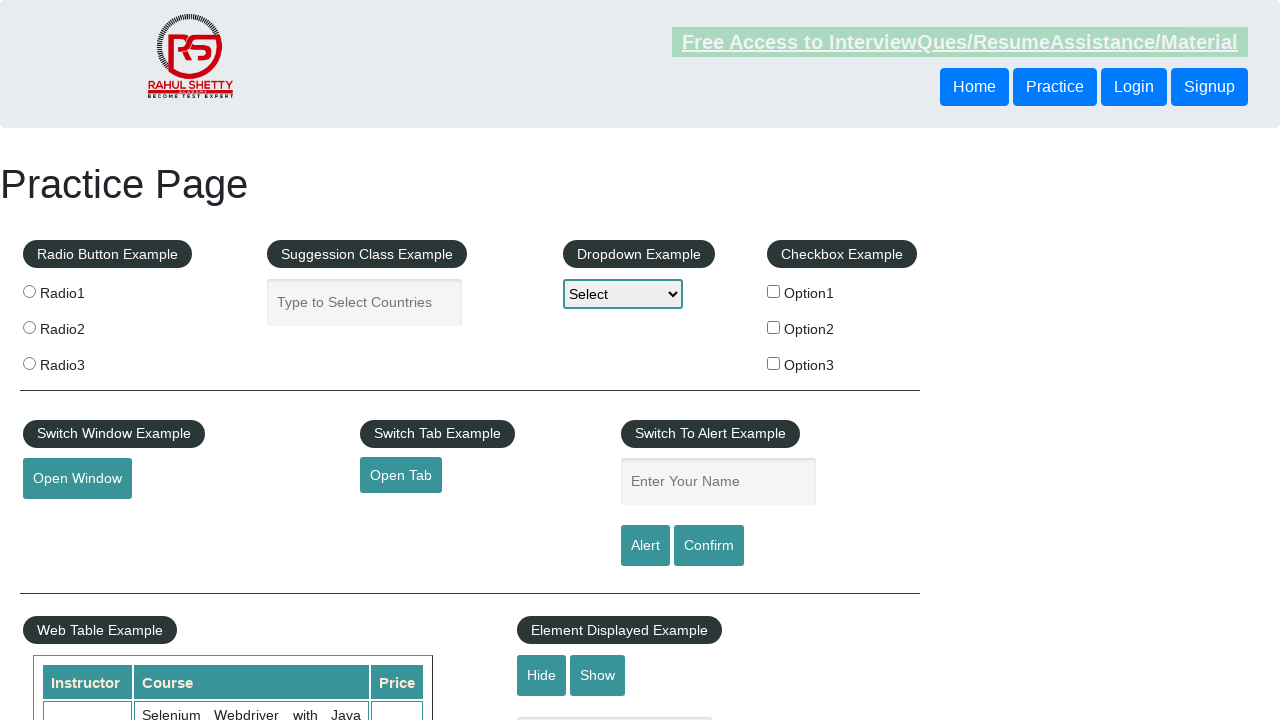

Located all links in the first column of the footer
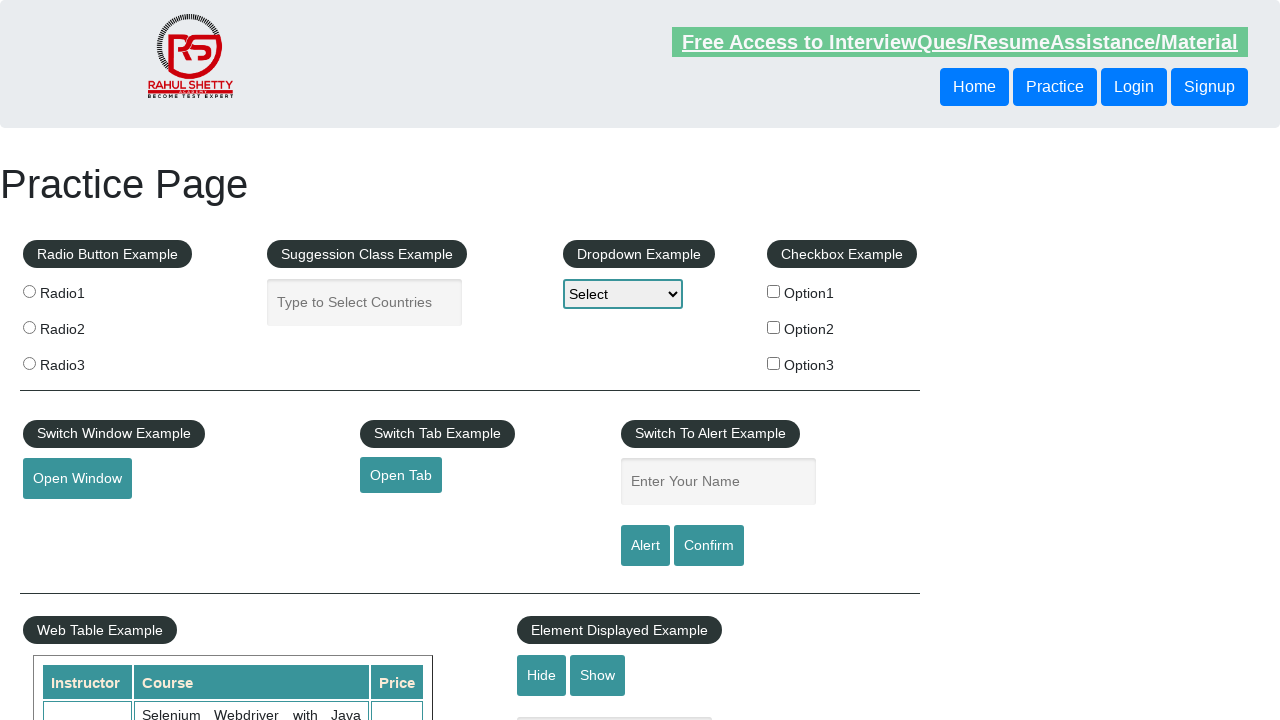

Stored reference to the original page
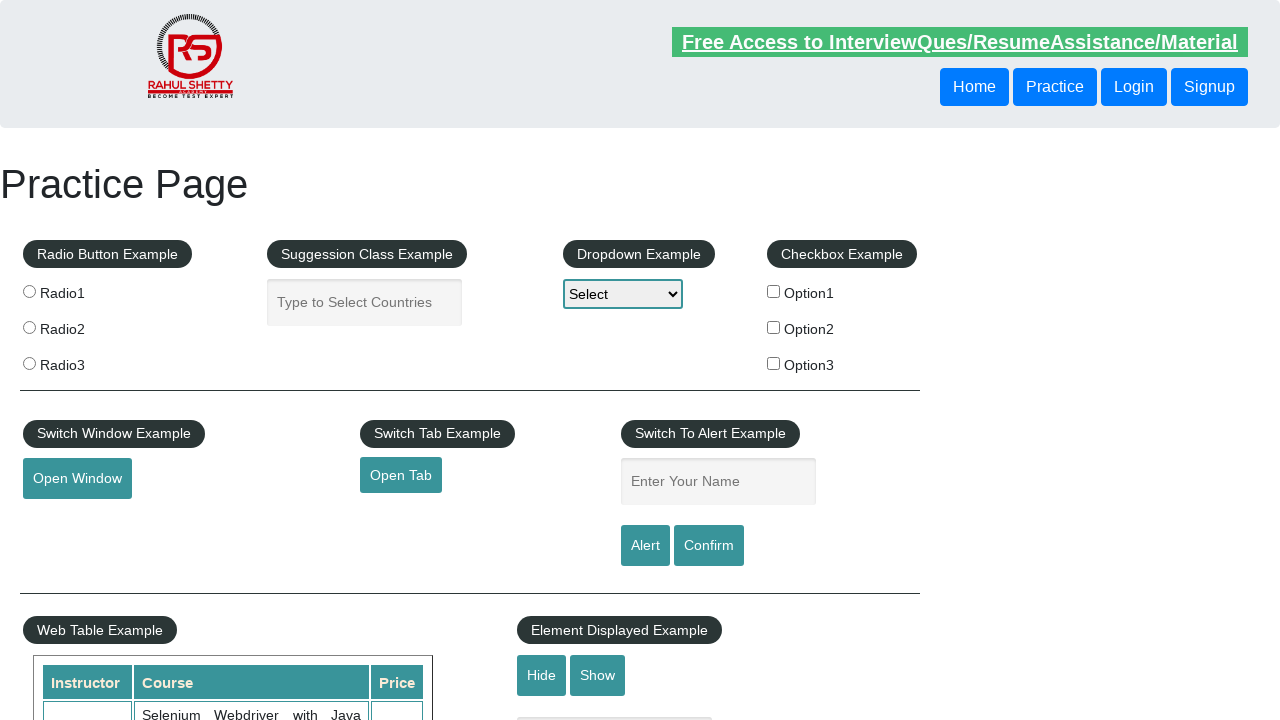

Opened a footer link in a new tab using Ctrl+click at (68, 520) on xpath=//div[@id='gf-BIG']/table/tbody/tr/td[1]/ul/li/a >> nth=0
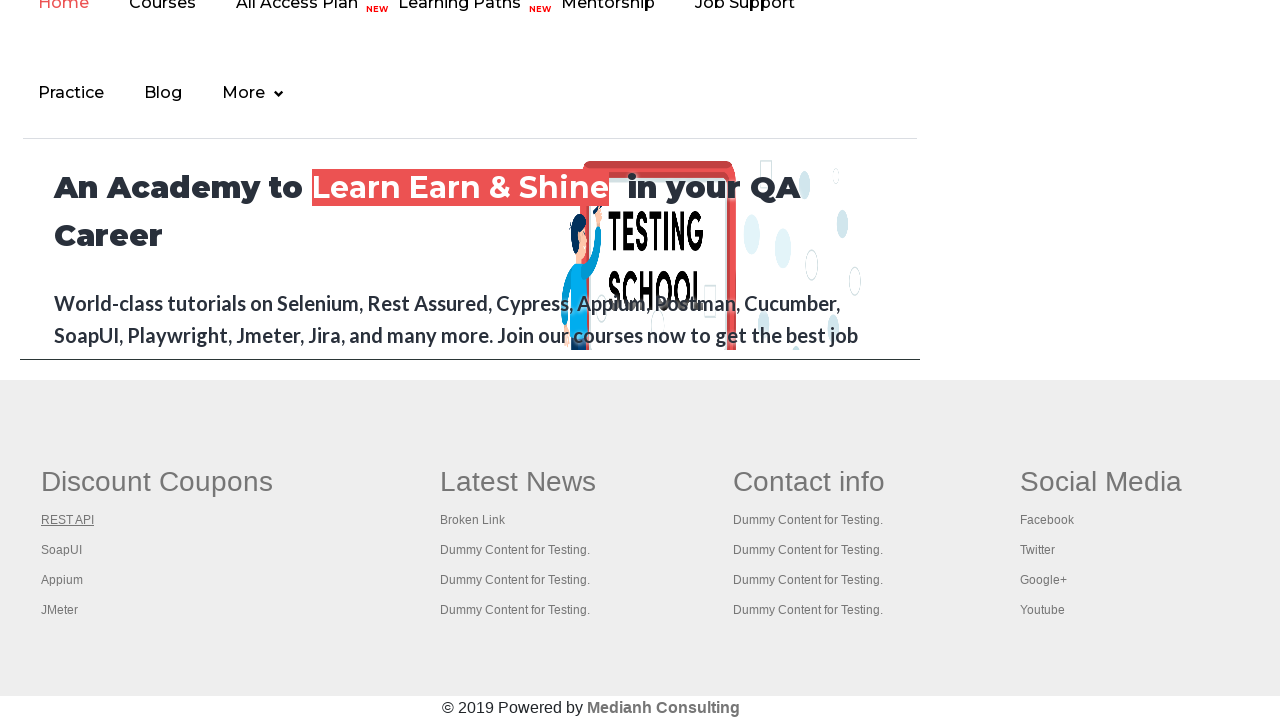

Opened a footer link in a new tab using Ctrl+click at (62, 550) on xpath=//div[@id='gf-BIG']/table/tbody/tr/td[1]/ul/li/a >> nth=1
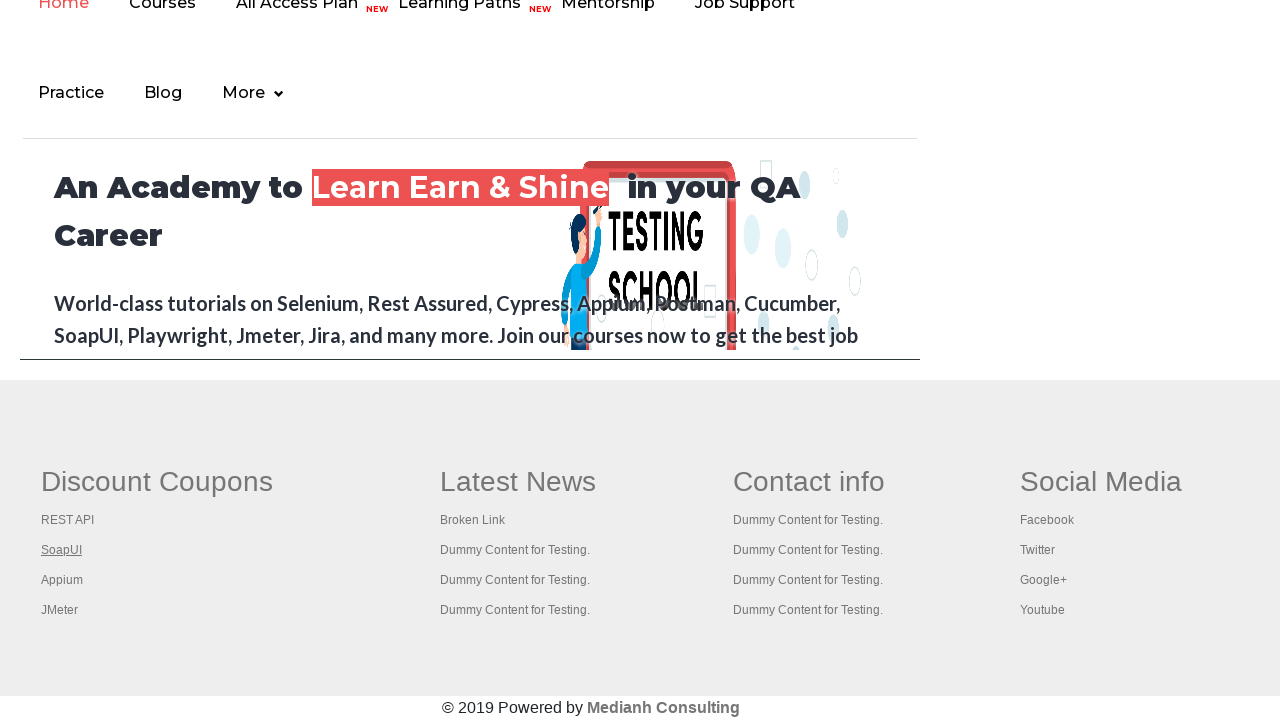

Opened a footer link in a new tab using Ctrl+click at (62, 580) on xpath=//div[@id='gf-BIG']/table/tbody/tr/td[1]/ul/li/a >> nth=2
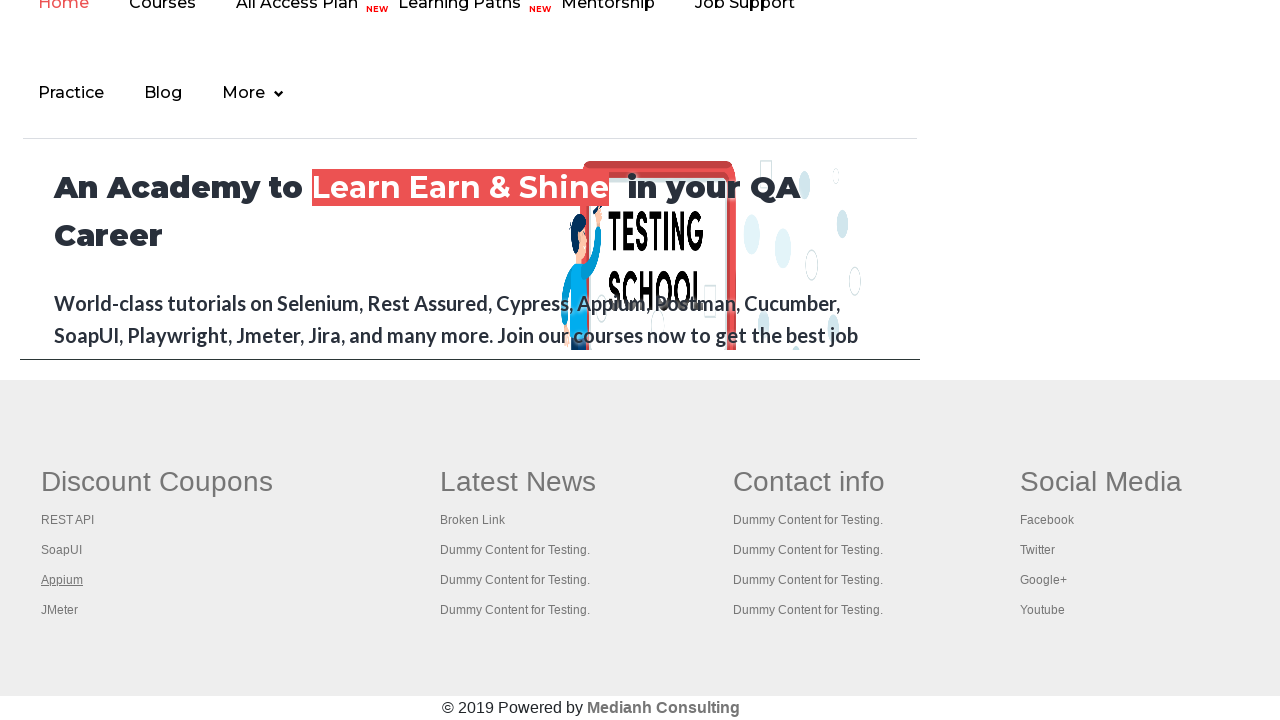

Opened a footer link in a new tab using Ctrl+click at (60, 610) on xpath=//div[@id='gf-BIG']/table/tbody/tr/td[1]/ul/li/a >> nth=3
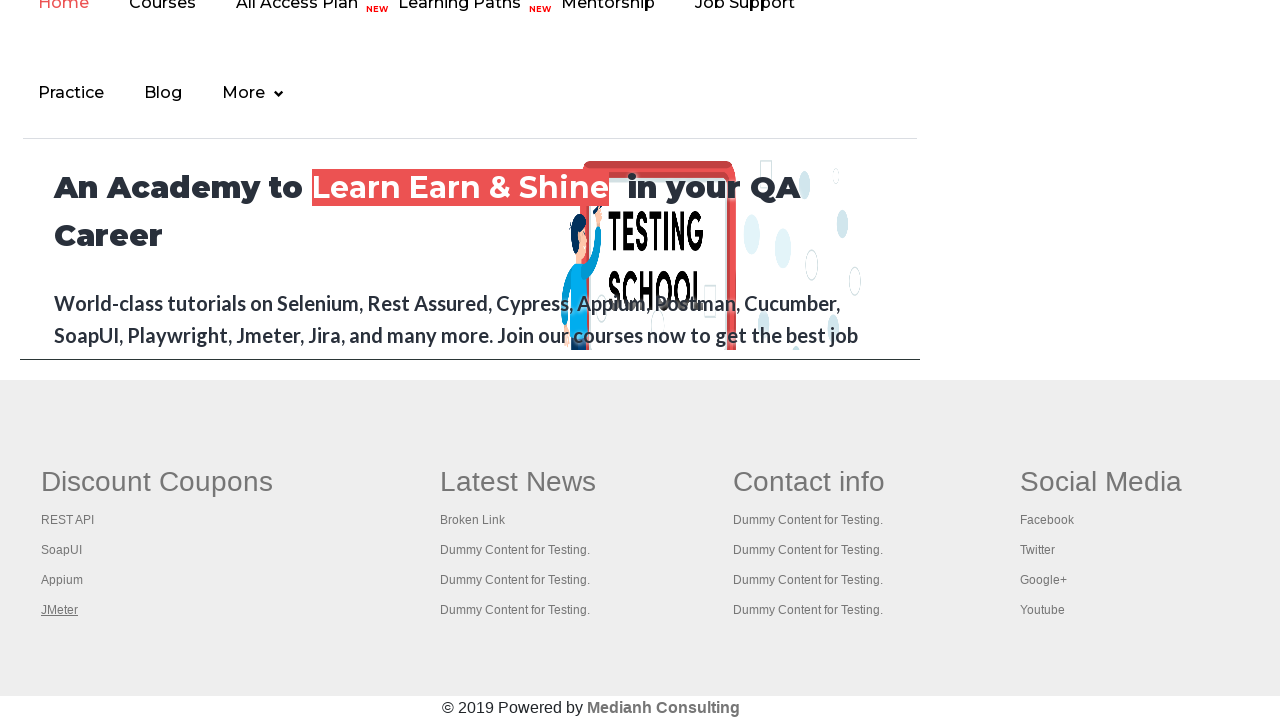

Retrieved all open pages from the browser context
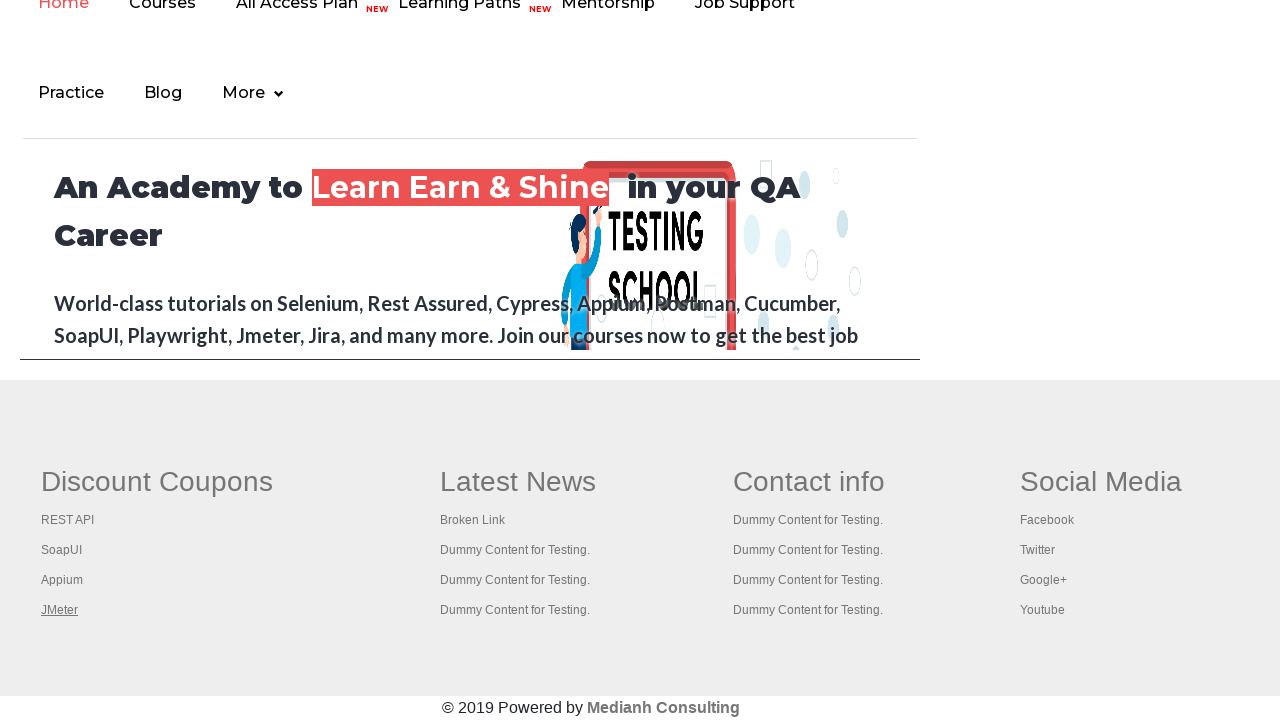

Switched to a new tab with title: Practice Page
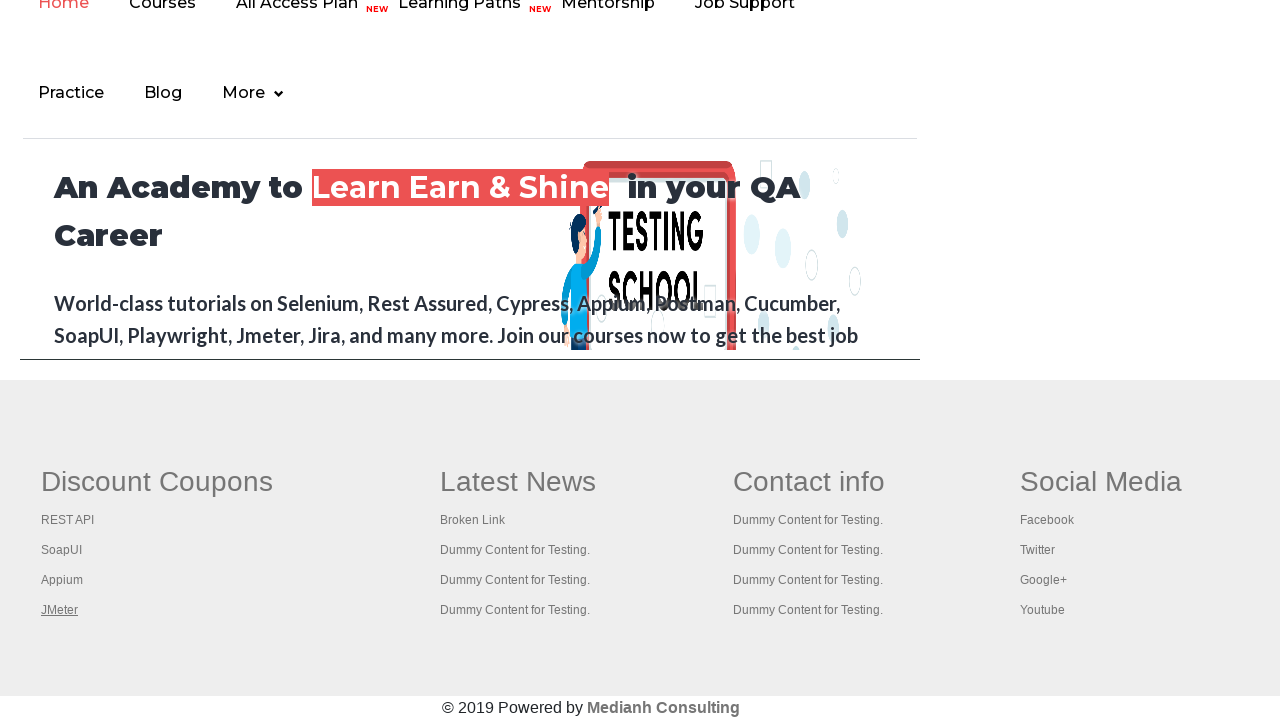

Switched to a new tab with title: REST API Tutorial
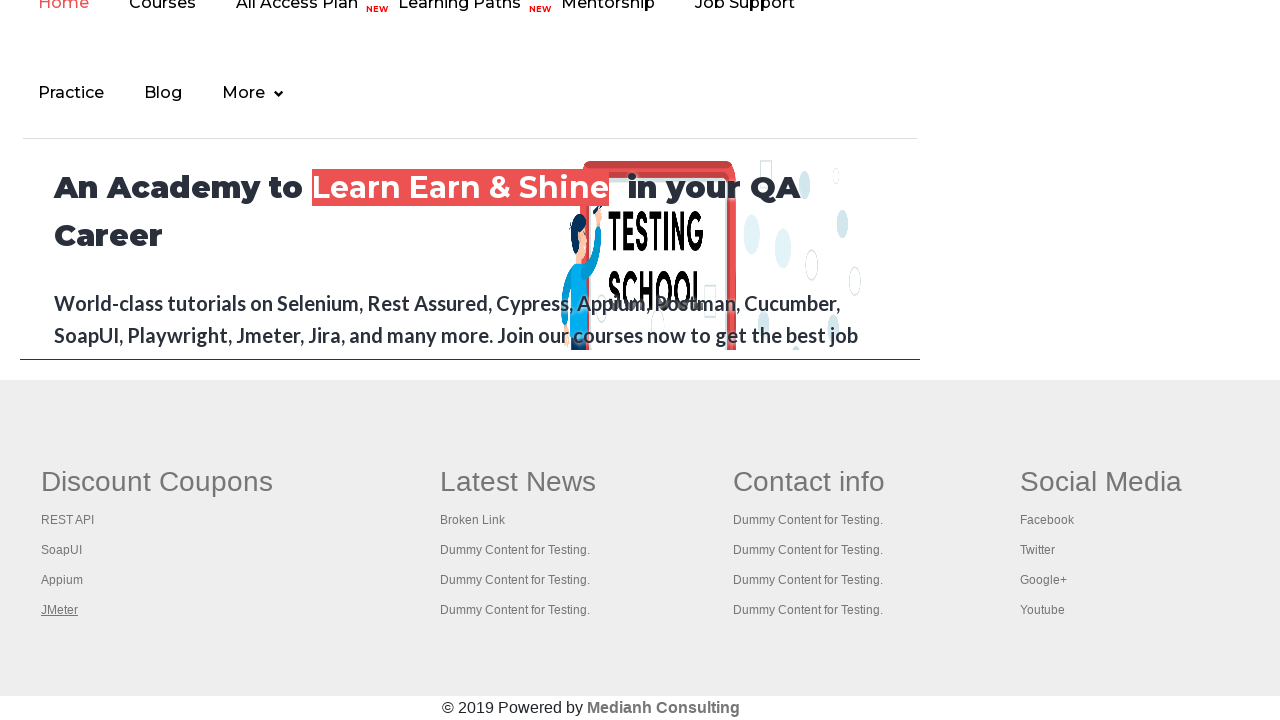

Switched to a new tab with title: The World’s Most Popular API Testing Tool | SoapUI
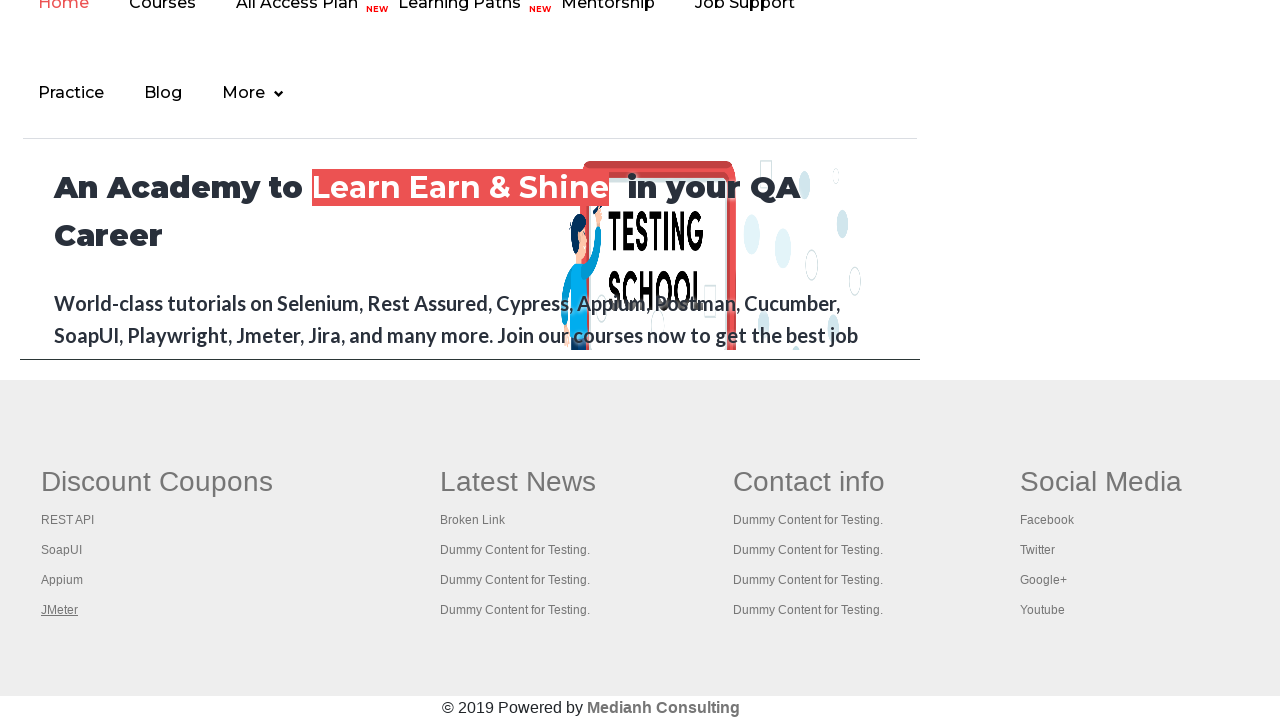

Switched to a new tab with title: Appium tutorial for Mobile Apps testing | RahulShetty Academy | Rahul
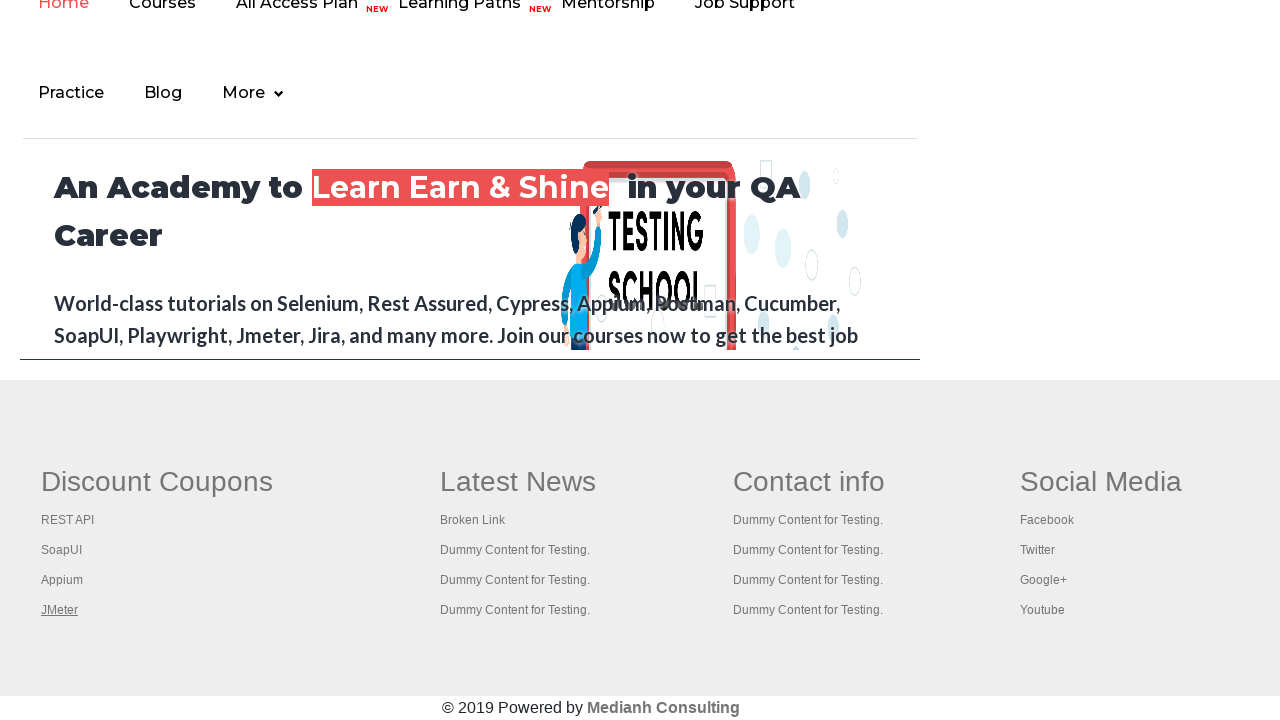

Switched to a new tab with title: Apache JMeter - Apache JMeter™
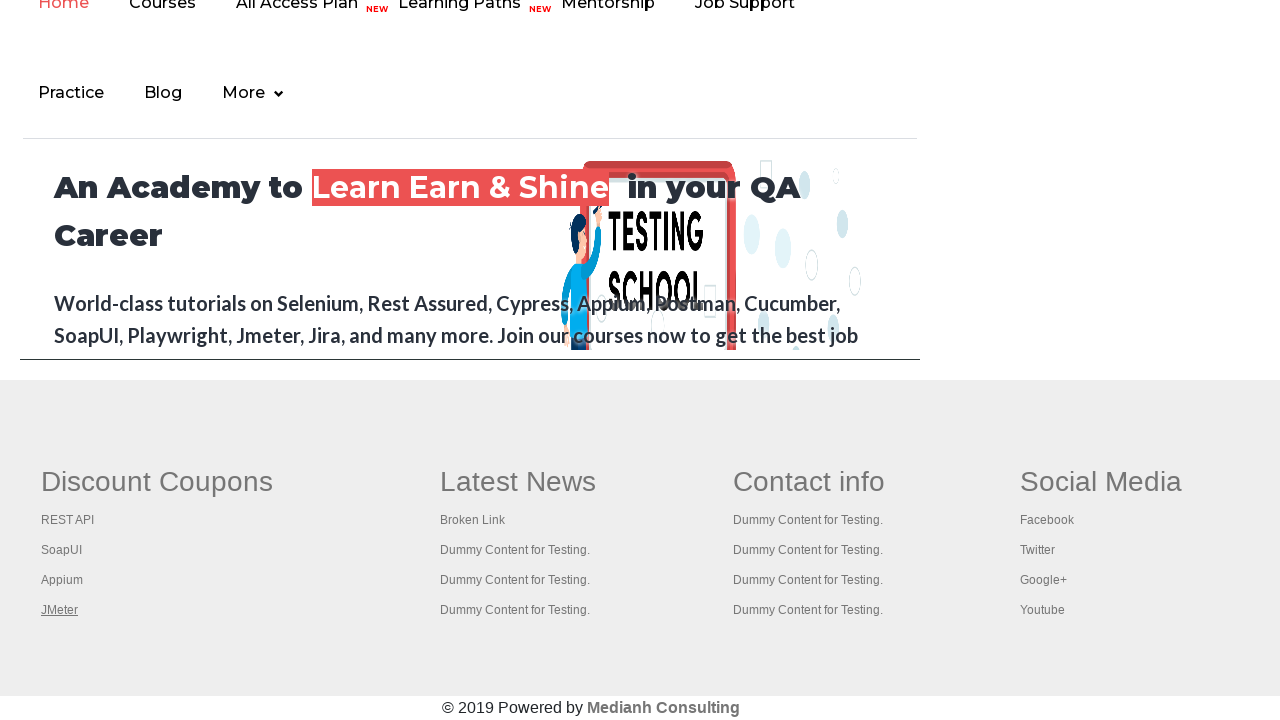

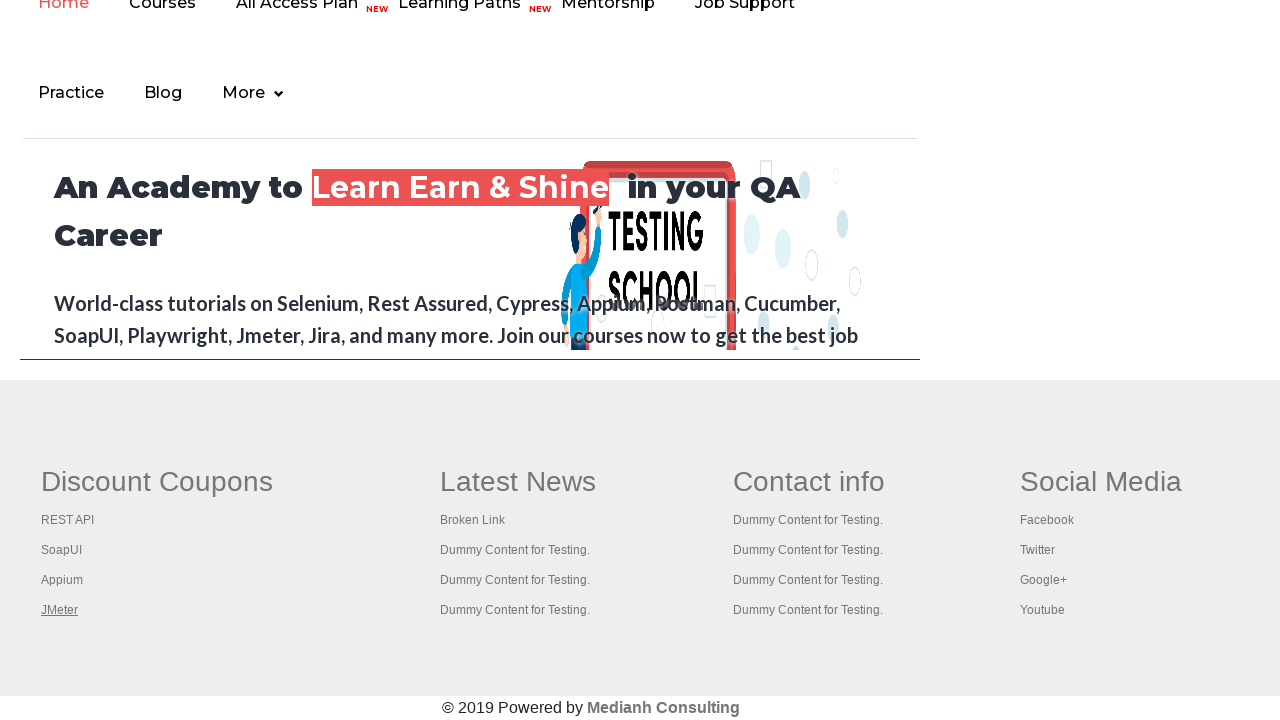